Tests search functionality on todaysoftmag.ro by entering "Selenium" in the search field and verifying the results page title

Starting URL: https://www.todaysoftmag.ro/

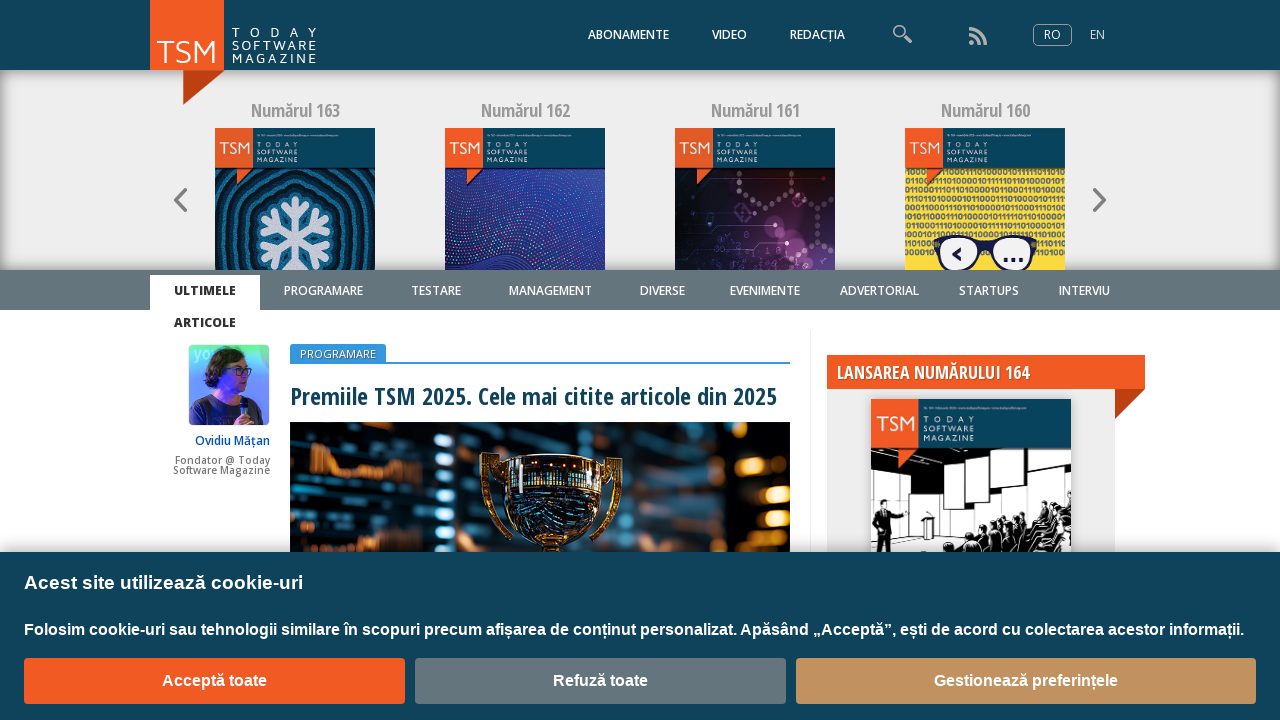

Clicked on search field at (907, 34) on #search
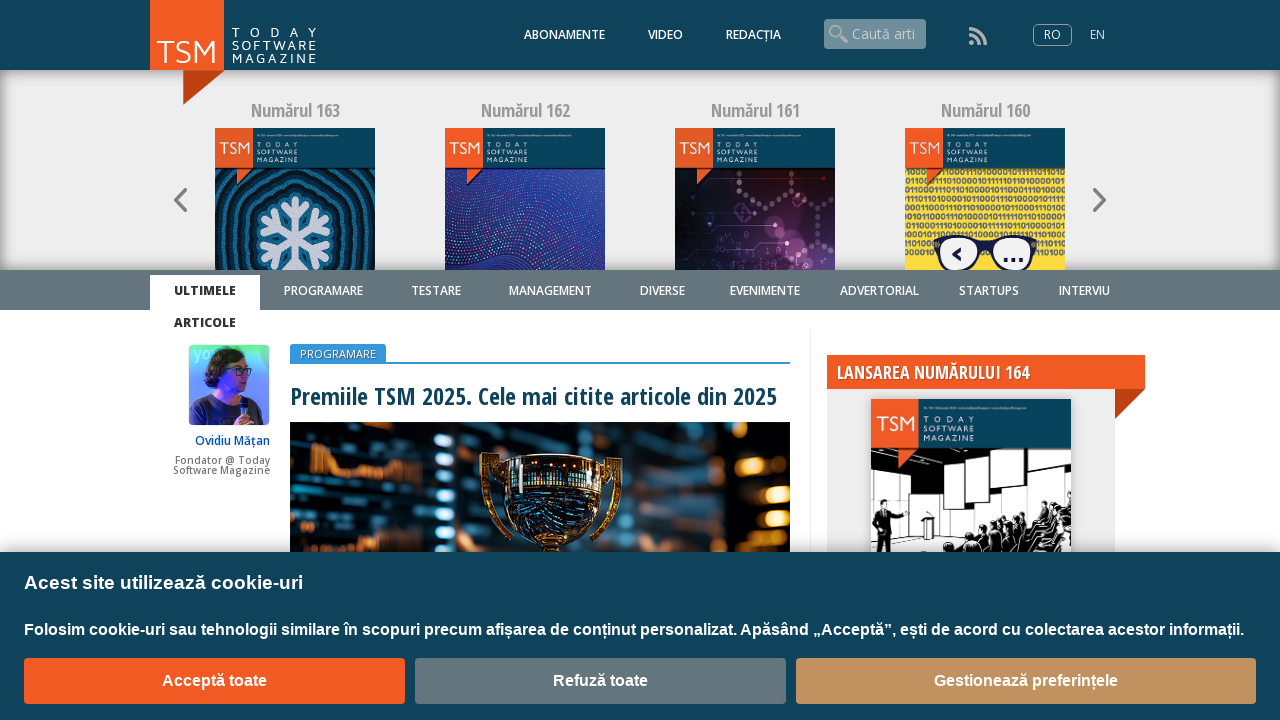

Filled search field with 'Selenium' on #search
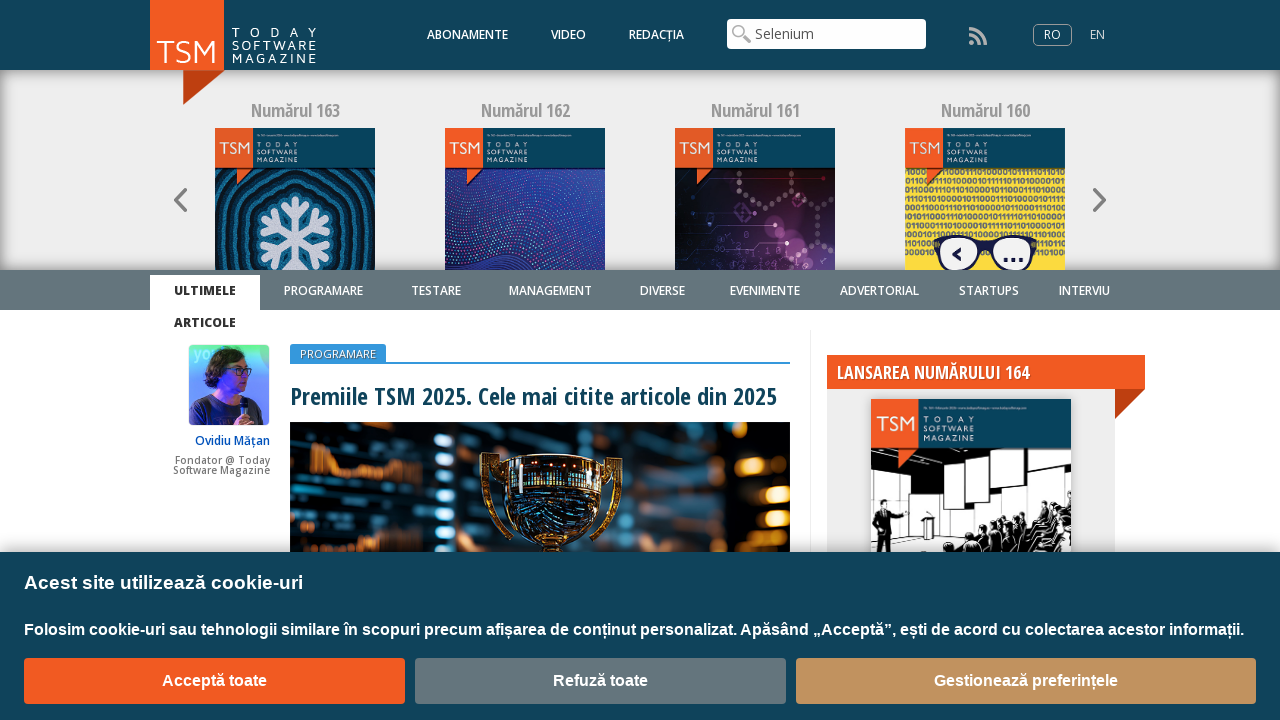

Pressed Enter to submit search on #search
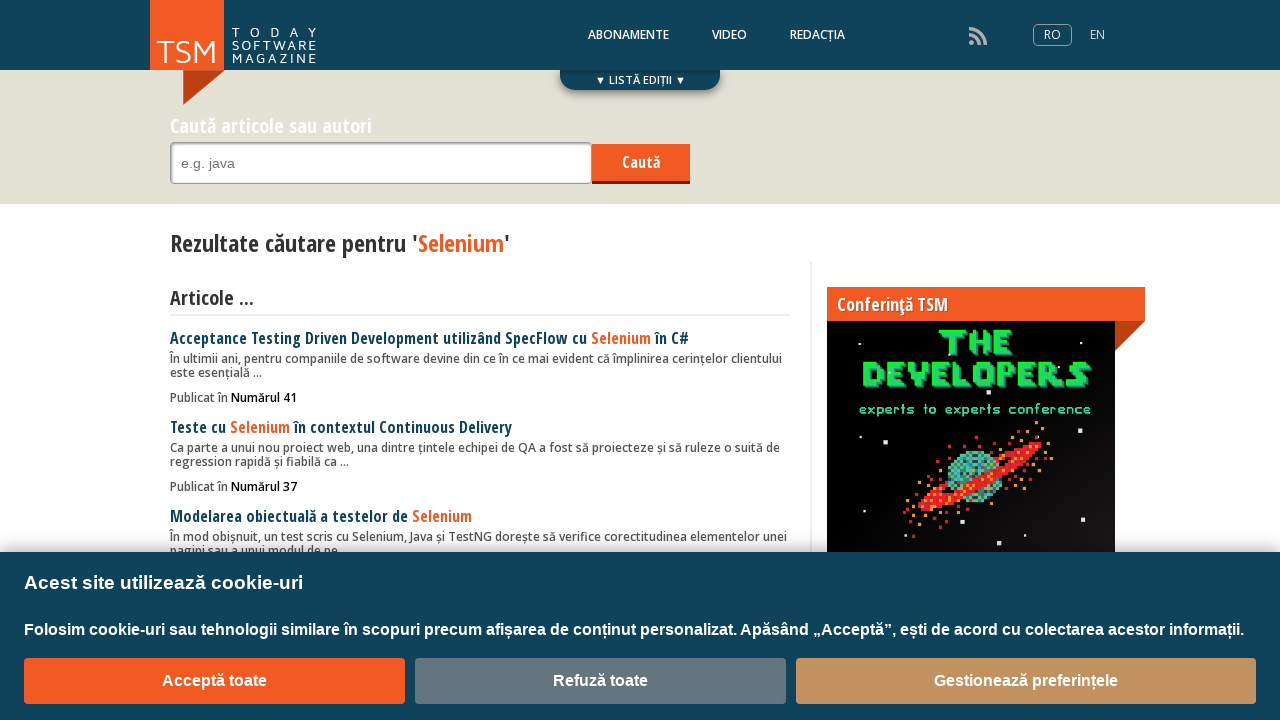

Results page loaded, title element visible
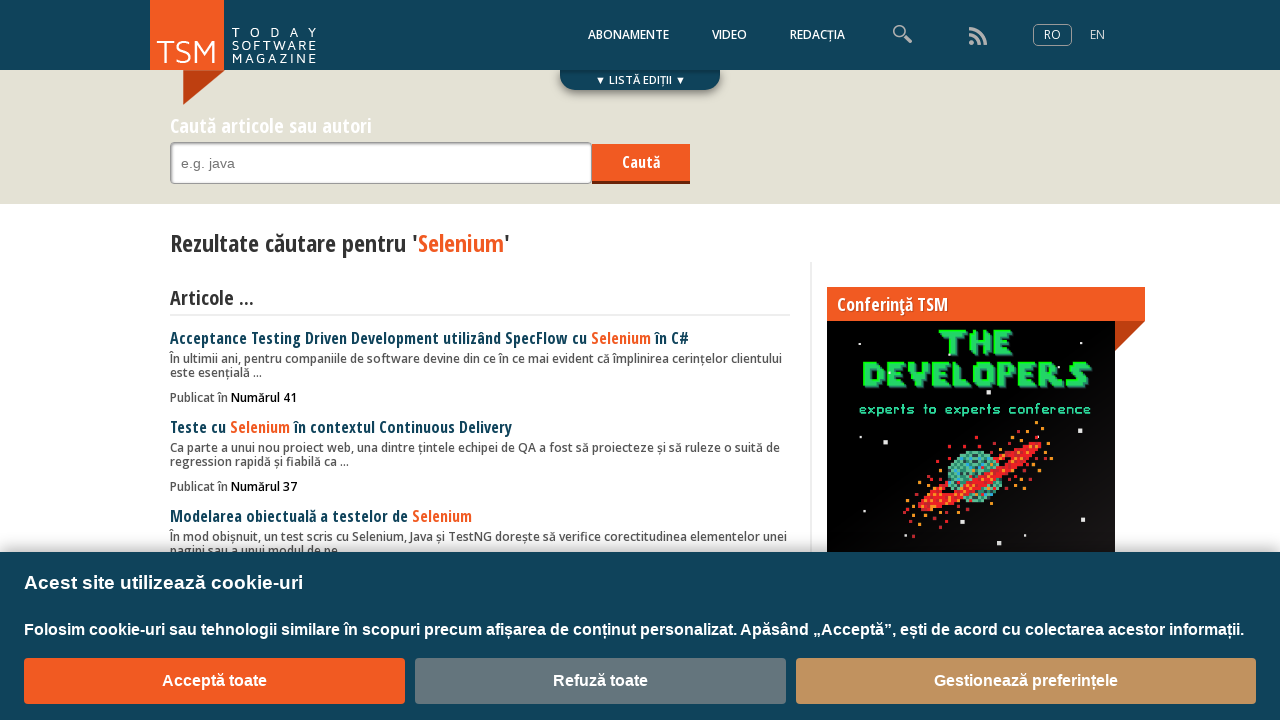

Verified search results page title is 'Selenium'
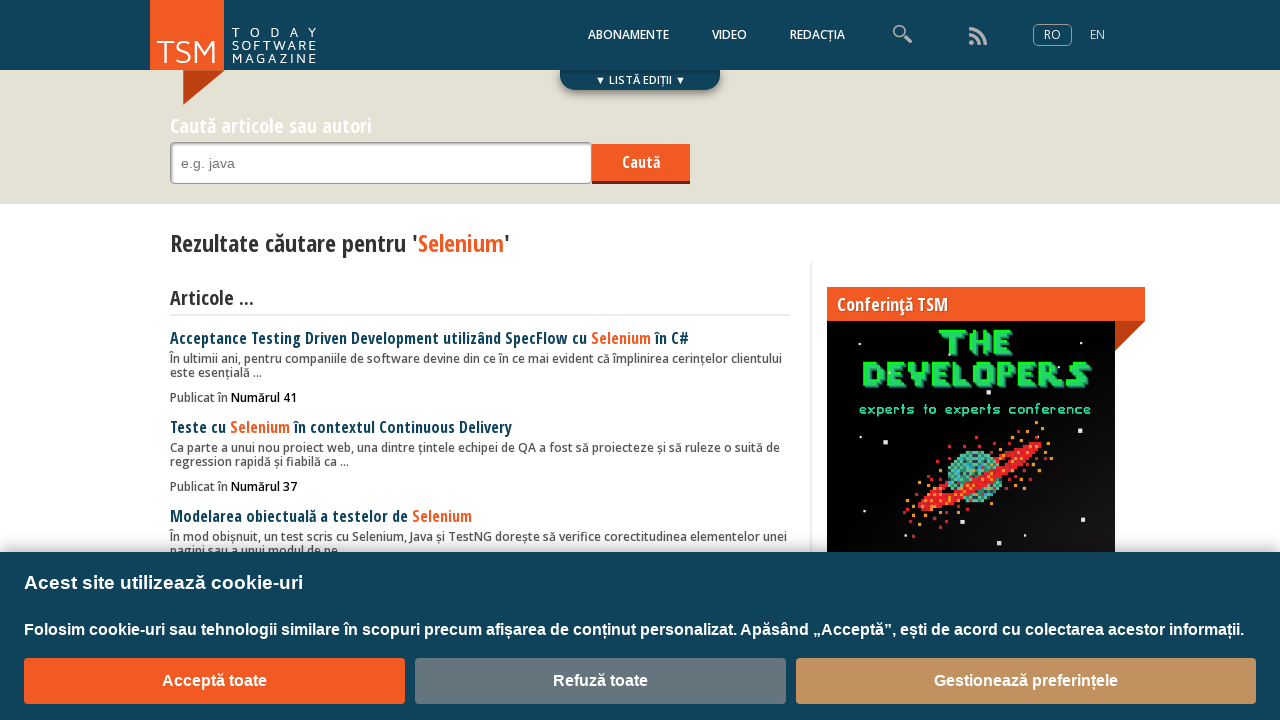

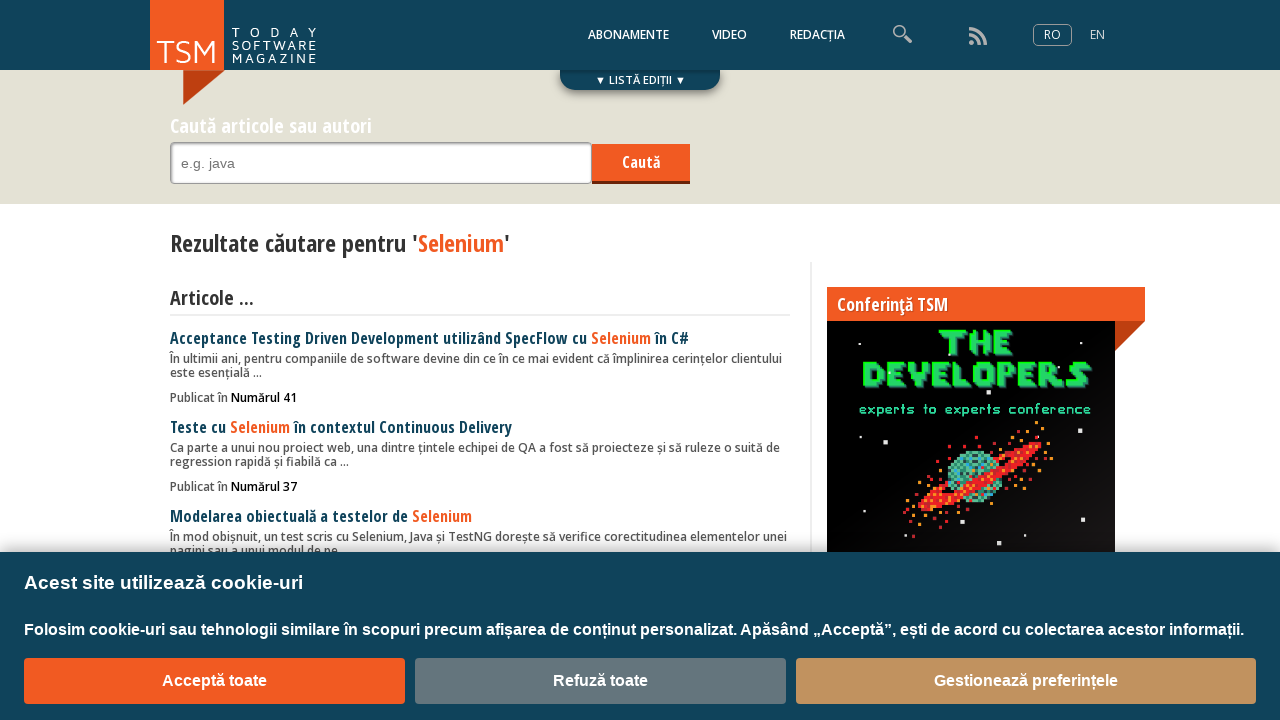